Tests basic browser navigation by opening YouTube and then navigating to Flipkart e-commerce website

Starting URL: https://www.youtube.com/

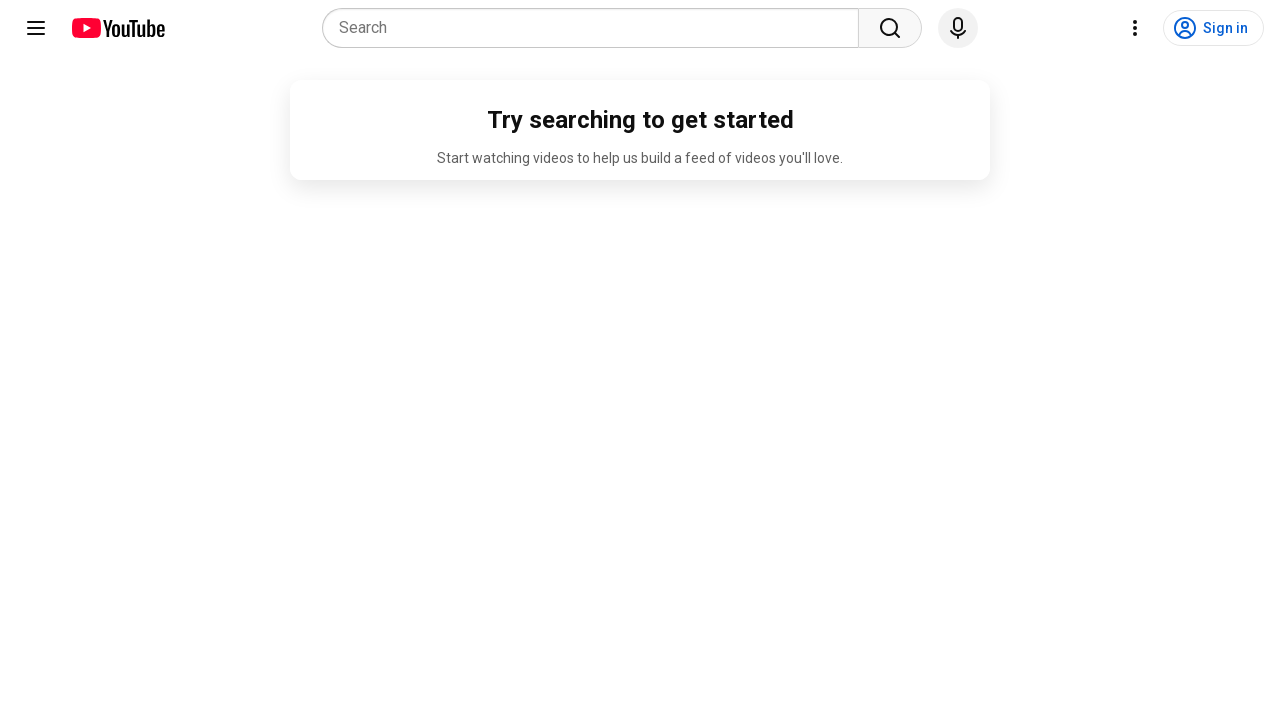

Navigated to Flipkart e-commerce website from YouTube
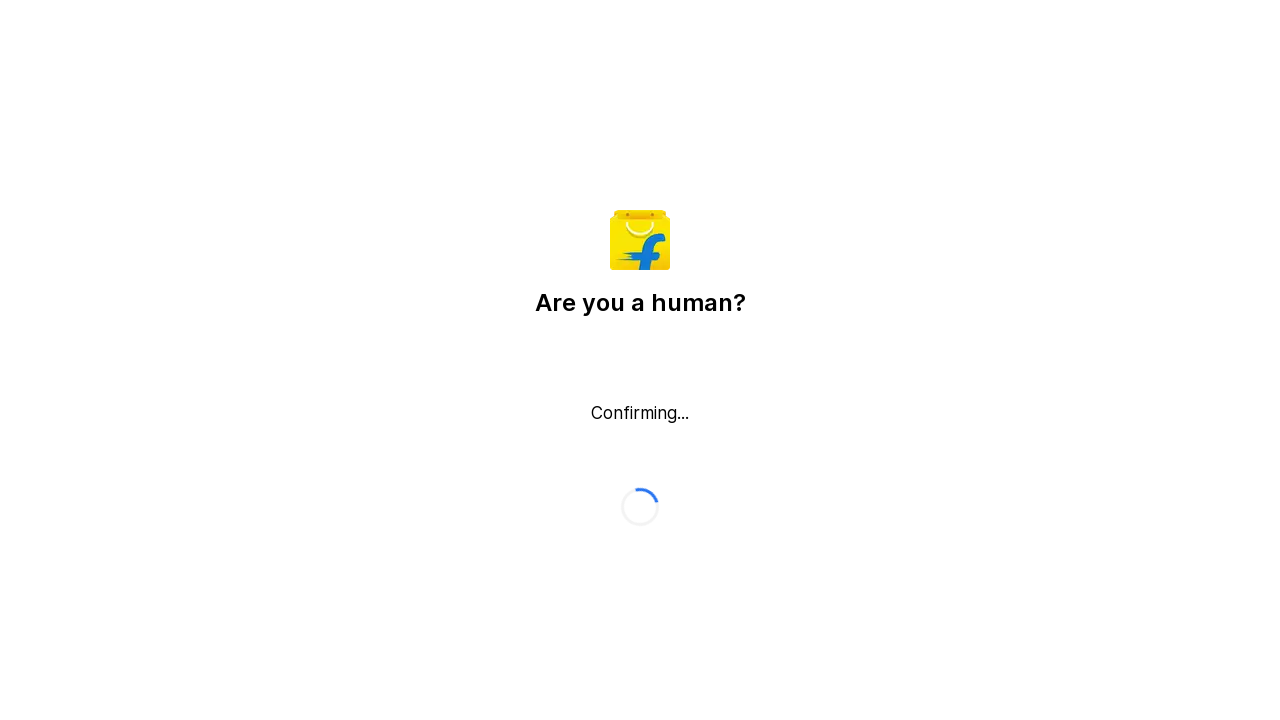

Flipkart page loaded - DOM content ready
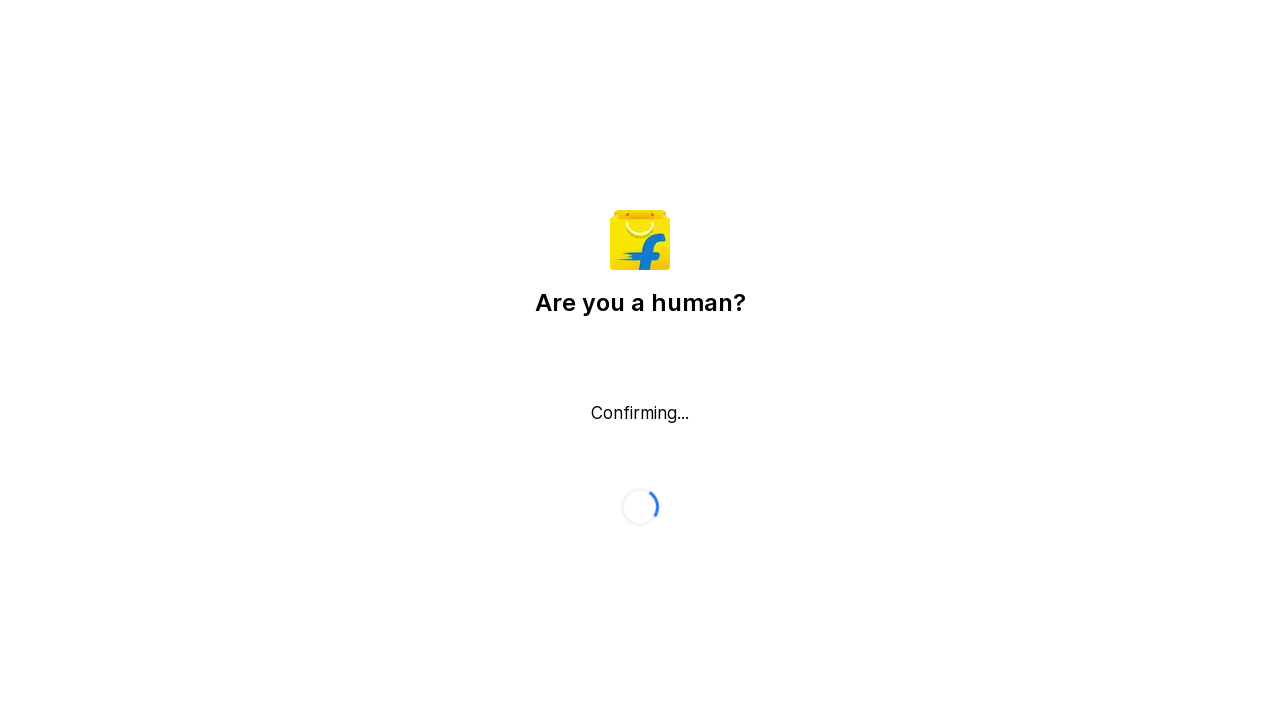

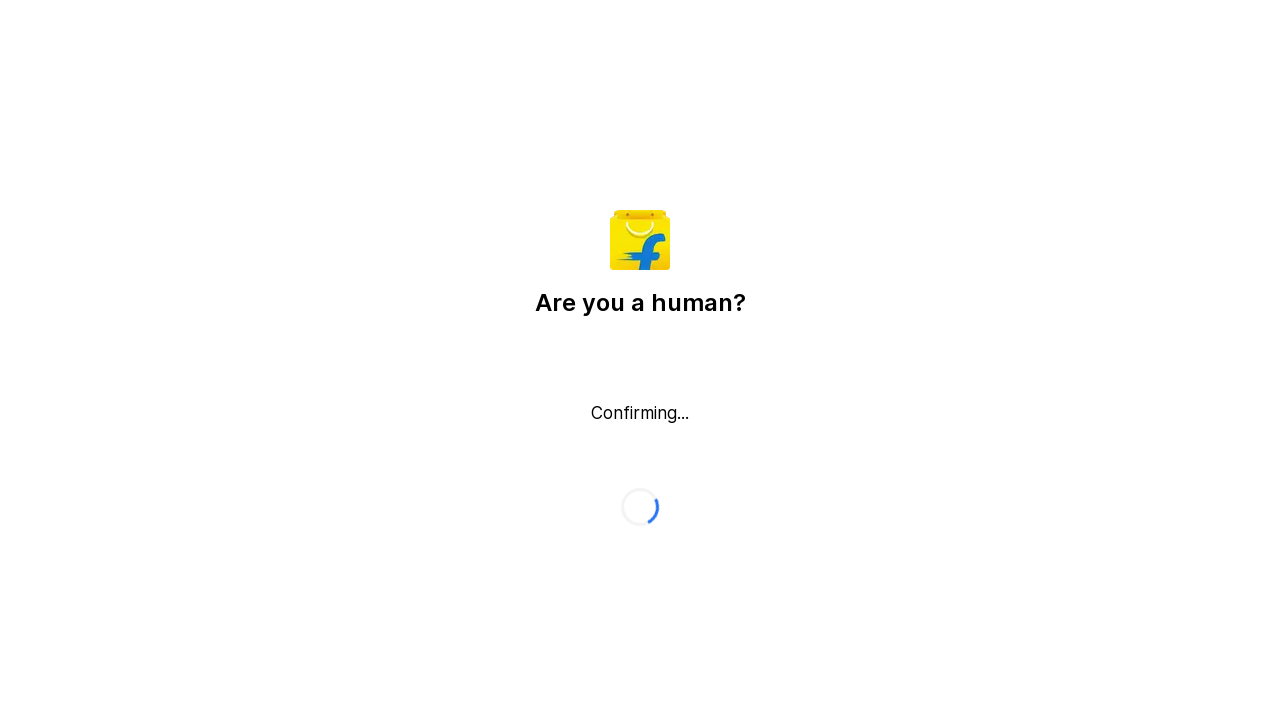